Tests Shadow DOM handling by entering search query in a shadow root input and verifying URL

Starting URL: https://books-pwakit.appspot.com/

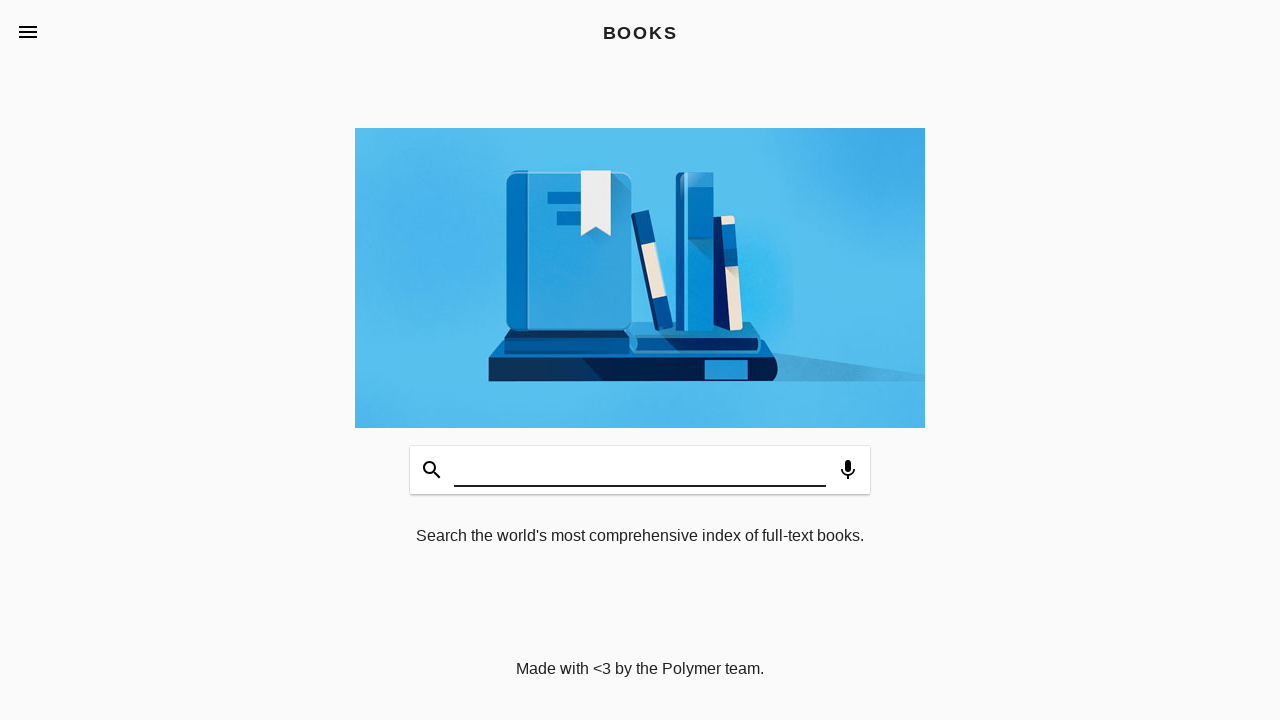

Set viewport size to 1014x748
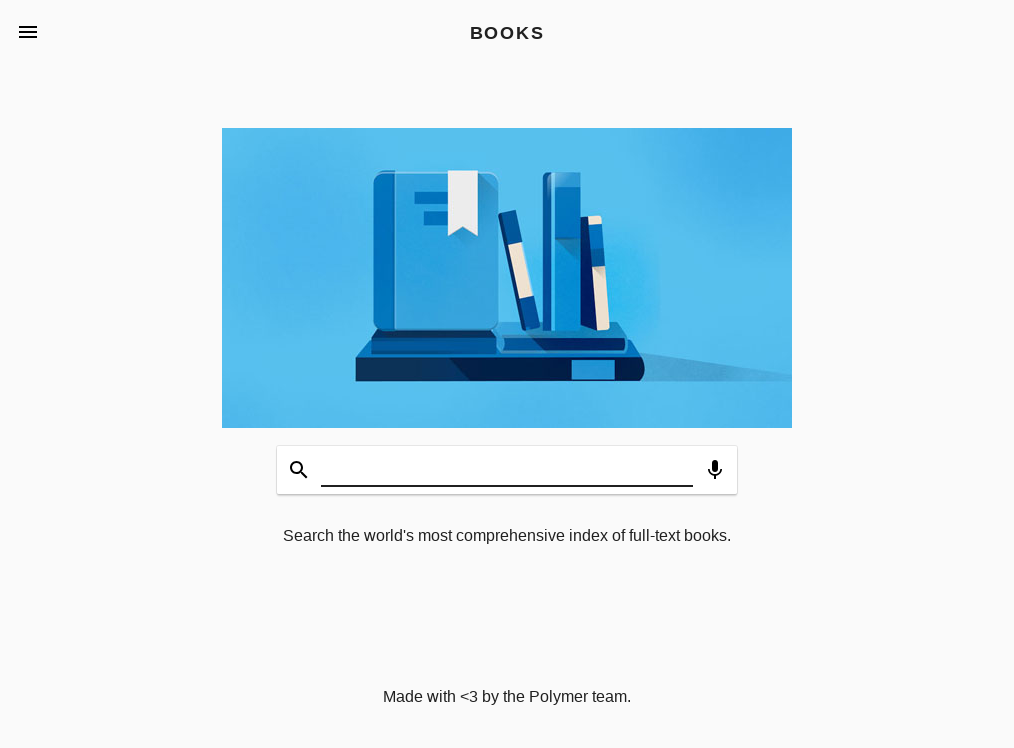

Filled shadow DOM search input with 'Math' on book-app >> #input
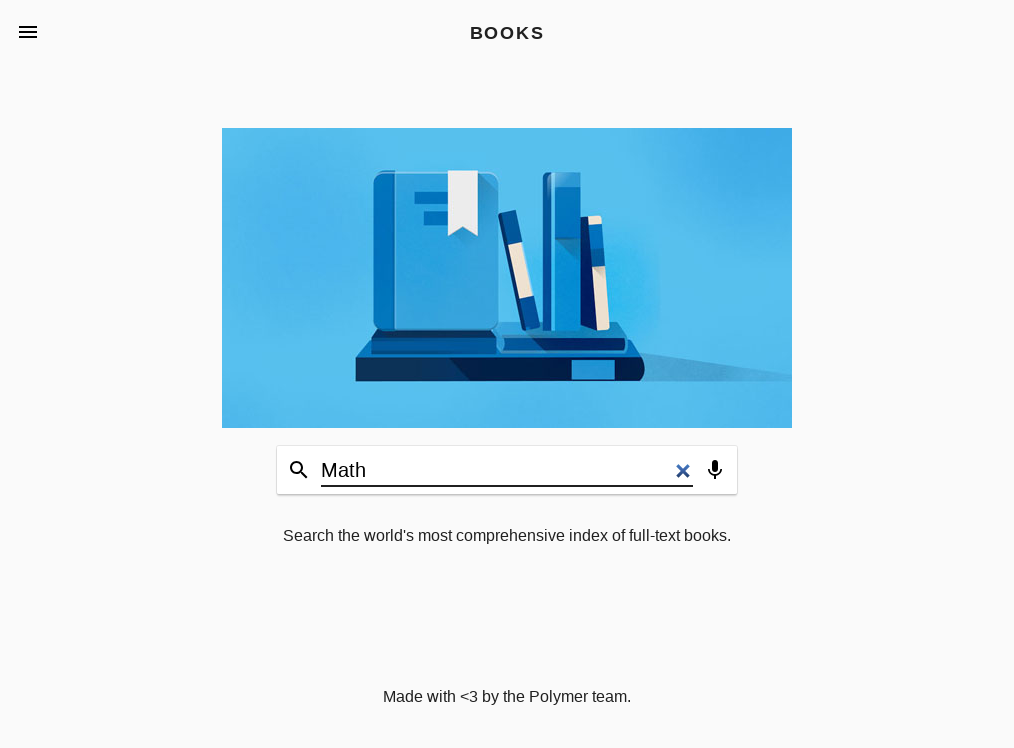

Pressed Enter to submit search query on book-app >> #input
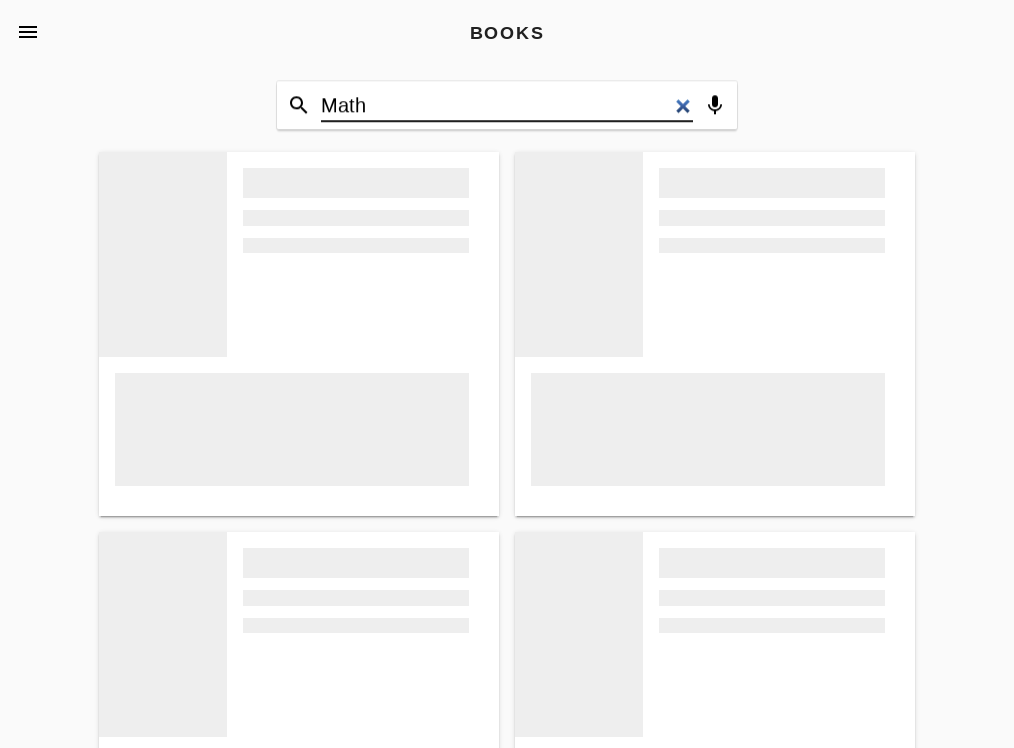

Verified URL contains search query parameter 'q=Math'
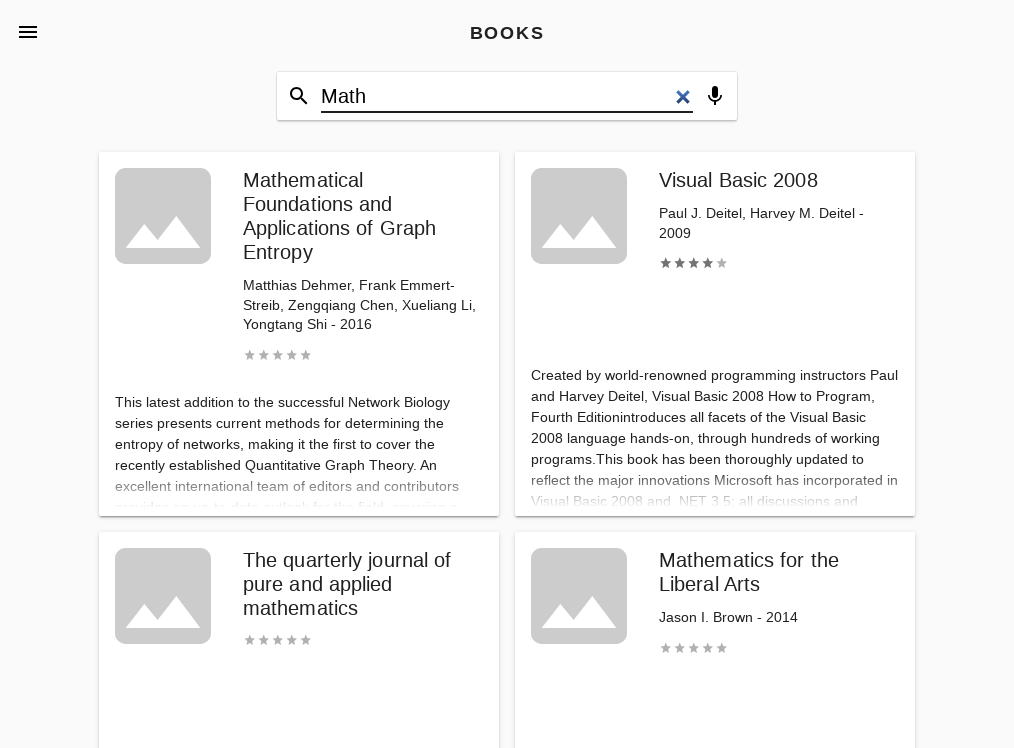

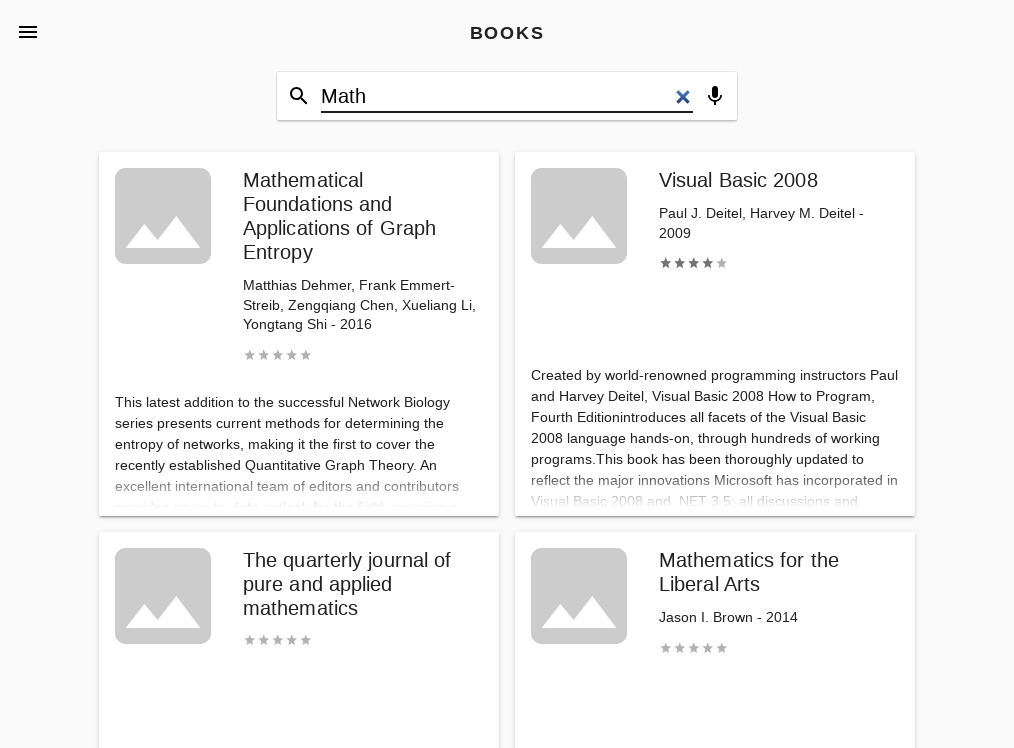